Tests full add to cart flow by adding Samsung Galaxy S6 to cart and then verifying it appears in the cart page

Starting URL: https://www.demoblaze.com/

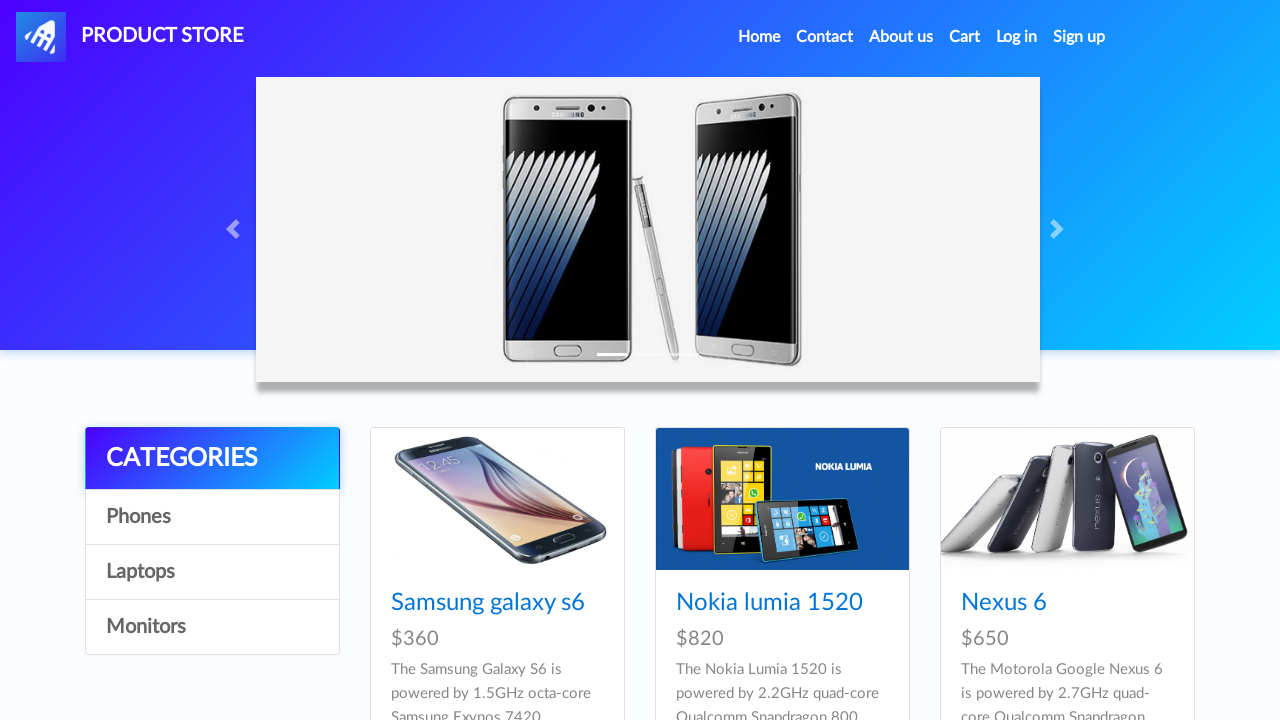

Waited for products to load on demoblaze homepage
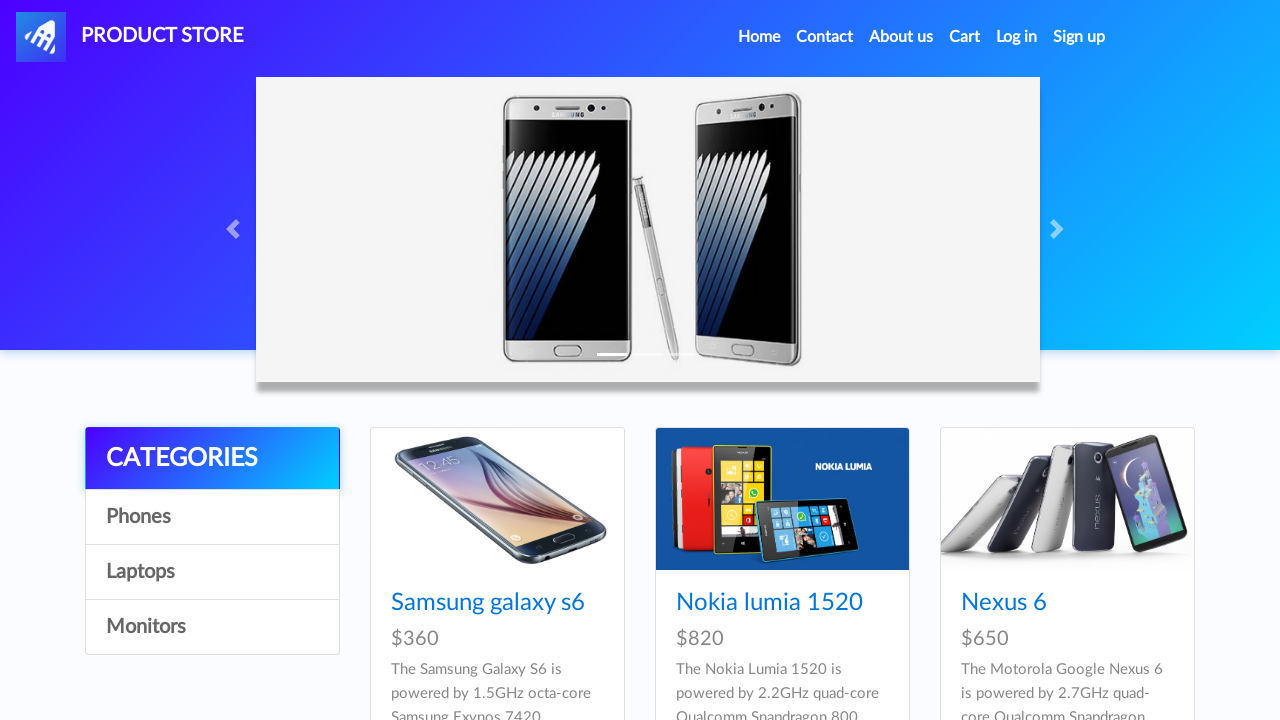

Clicked on Samsung Galaxy S6 product at (488, 603) on a:has-text('Samsung galaxy s6')
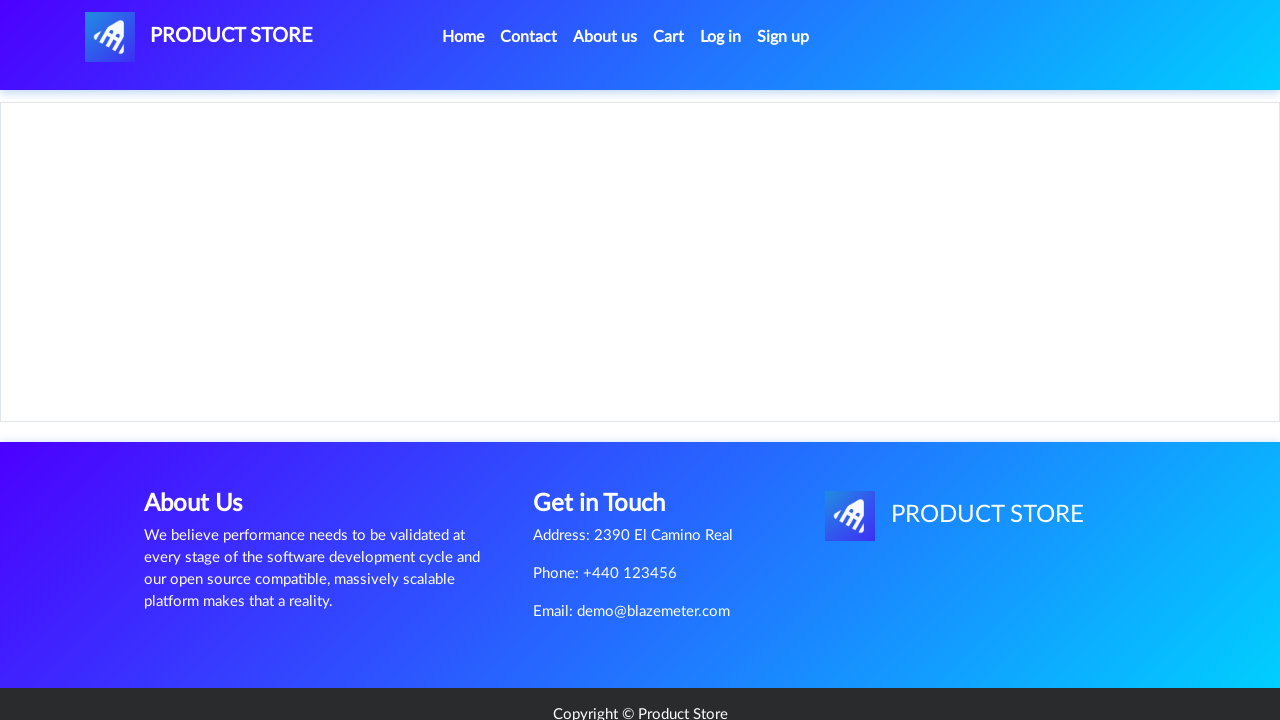

Product detail page loaded
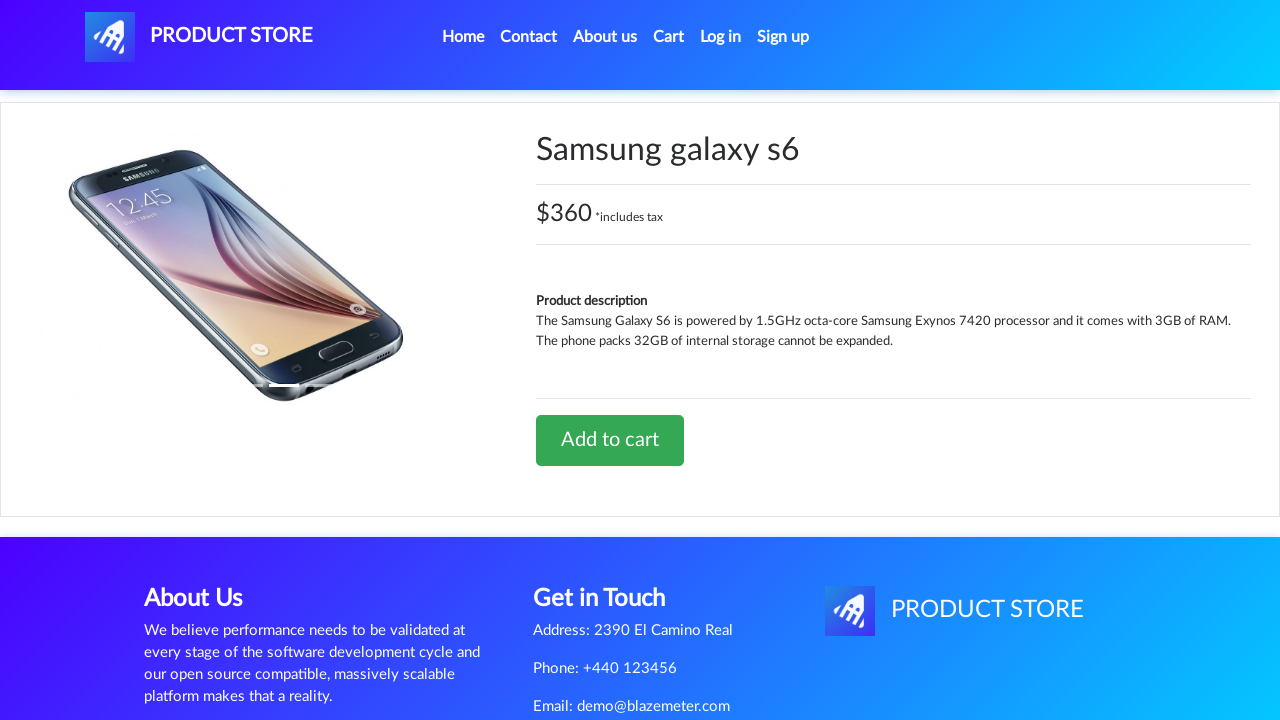

Set up dialog handler to accept alerts
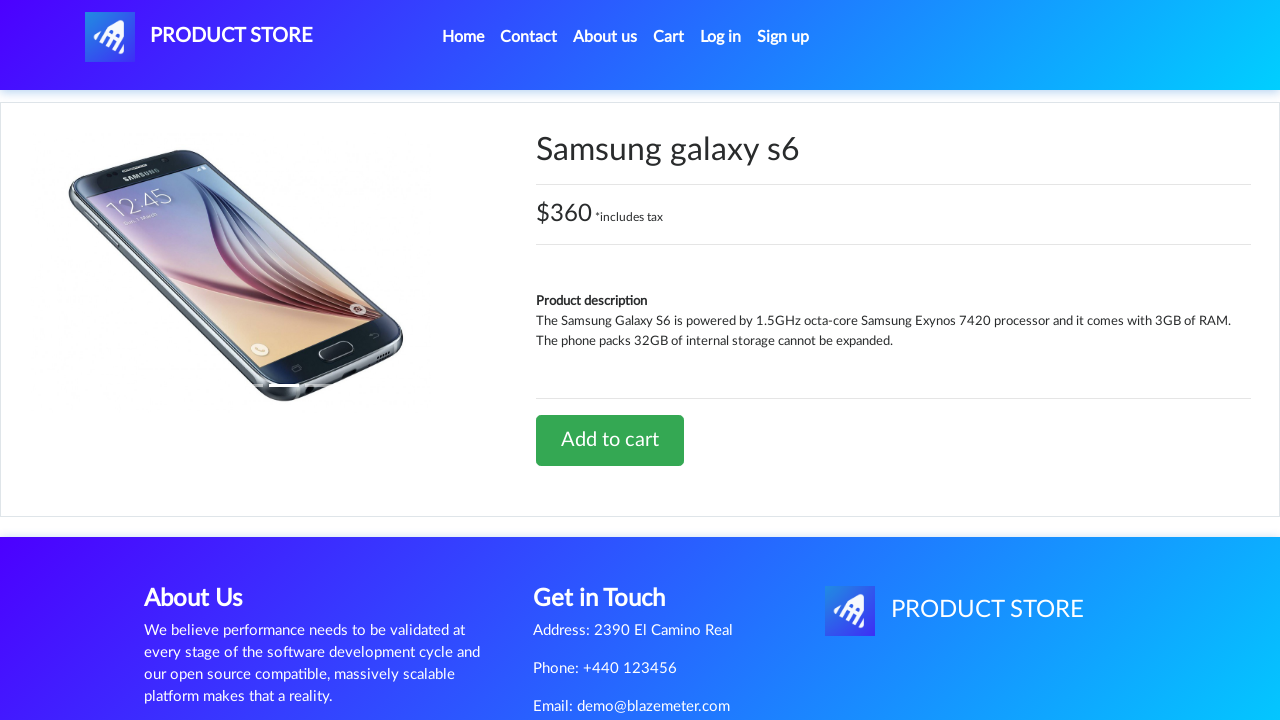

Clicked 'Add to cart' button at (610, 440) on a:has-text('Add to cart')
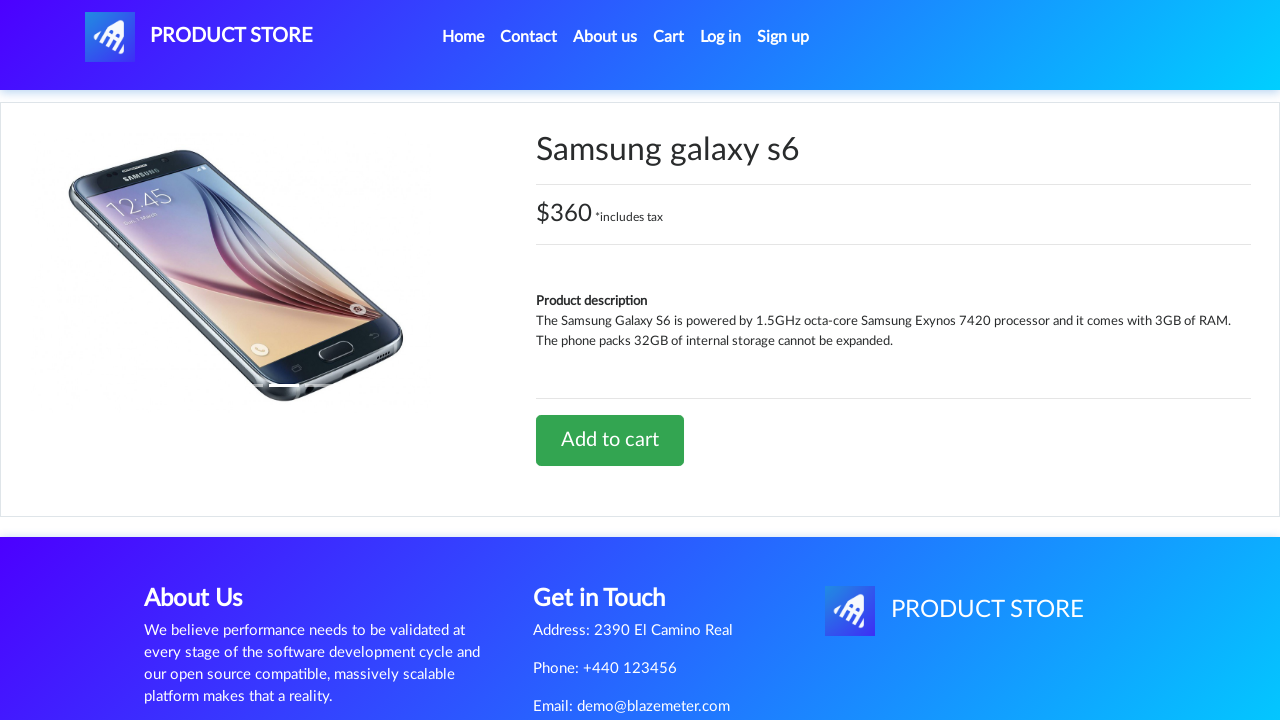

Waited for add to cart confirmation alert
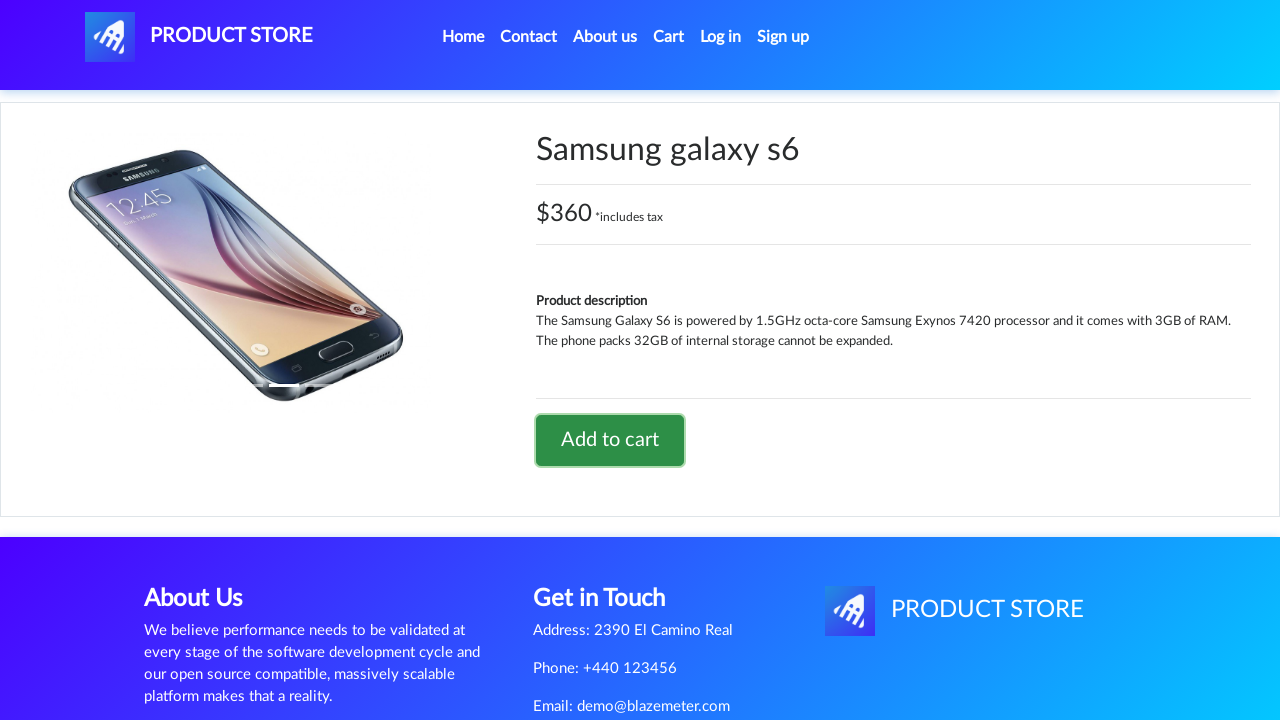

Clicked cart button to navigate to cart page at (669, 37) on #cartur
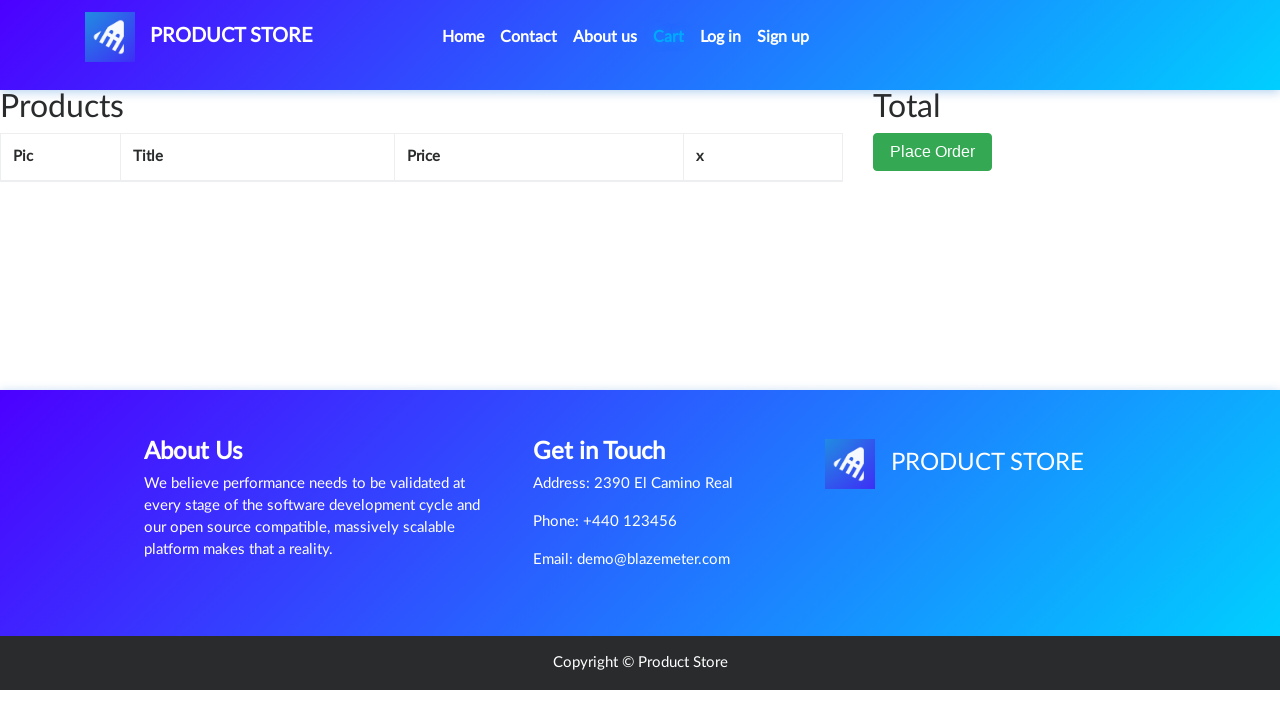

Cart page loaded and product row found
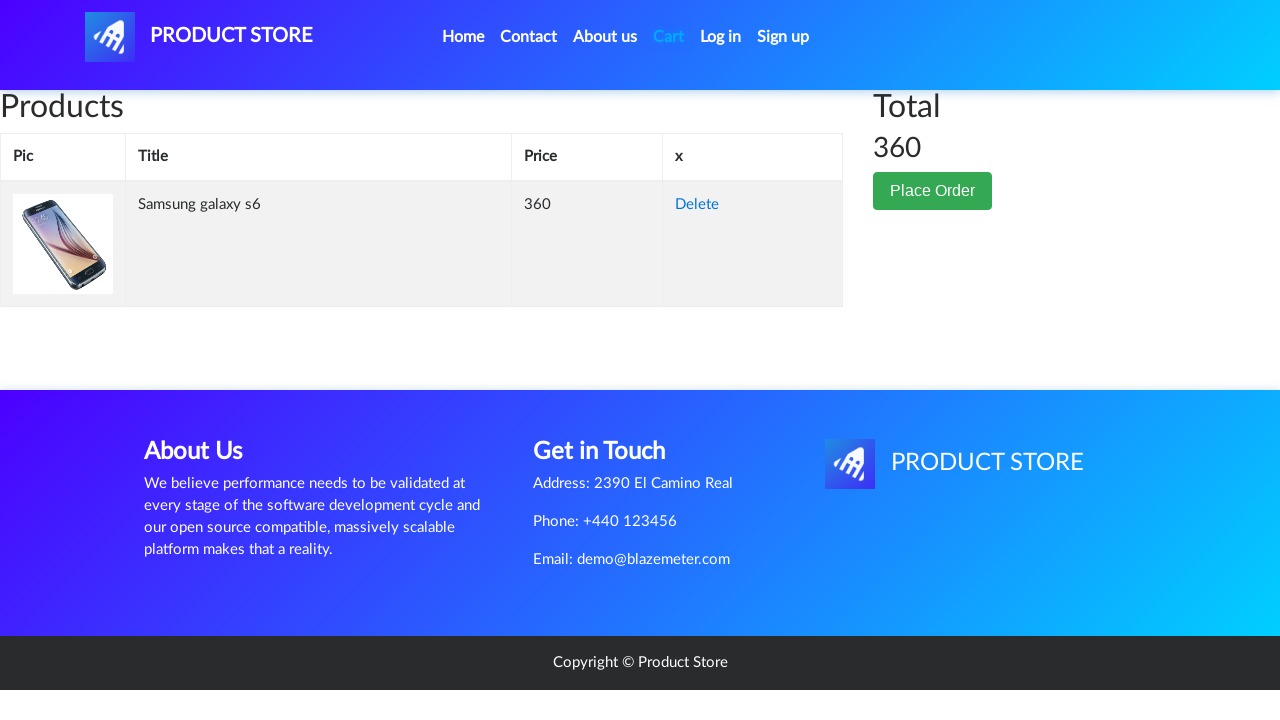

Retrieved cart content from product row
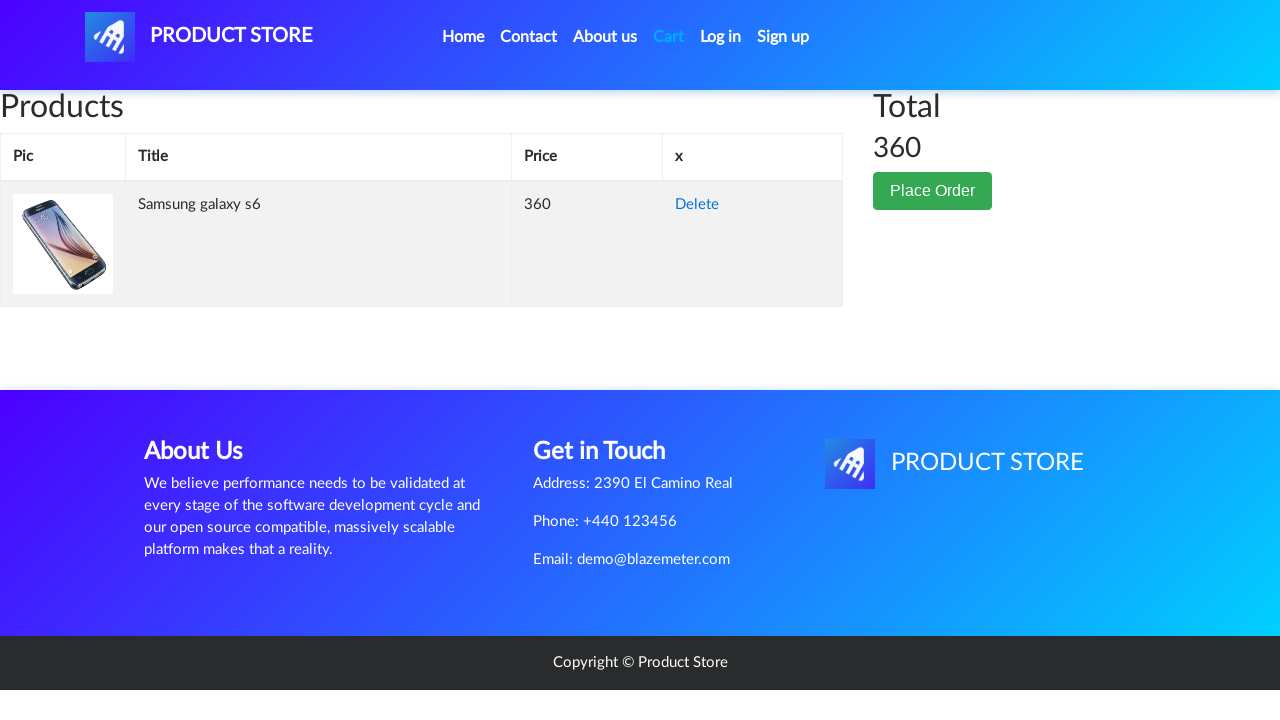

Verified Samsung Galaxy S6 is present in cart
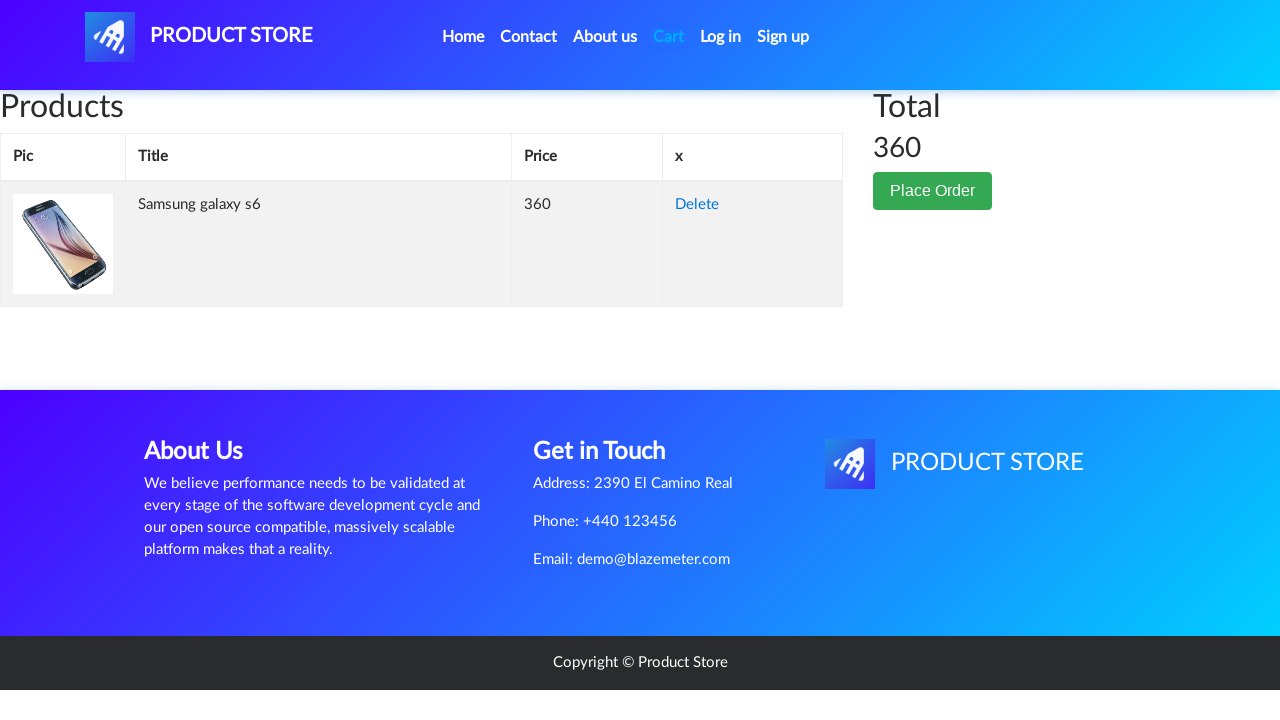

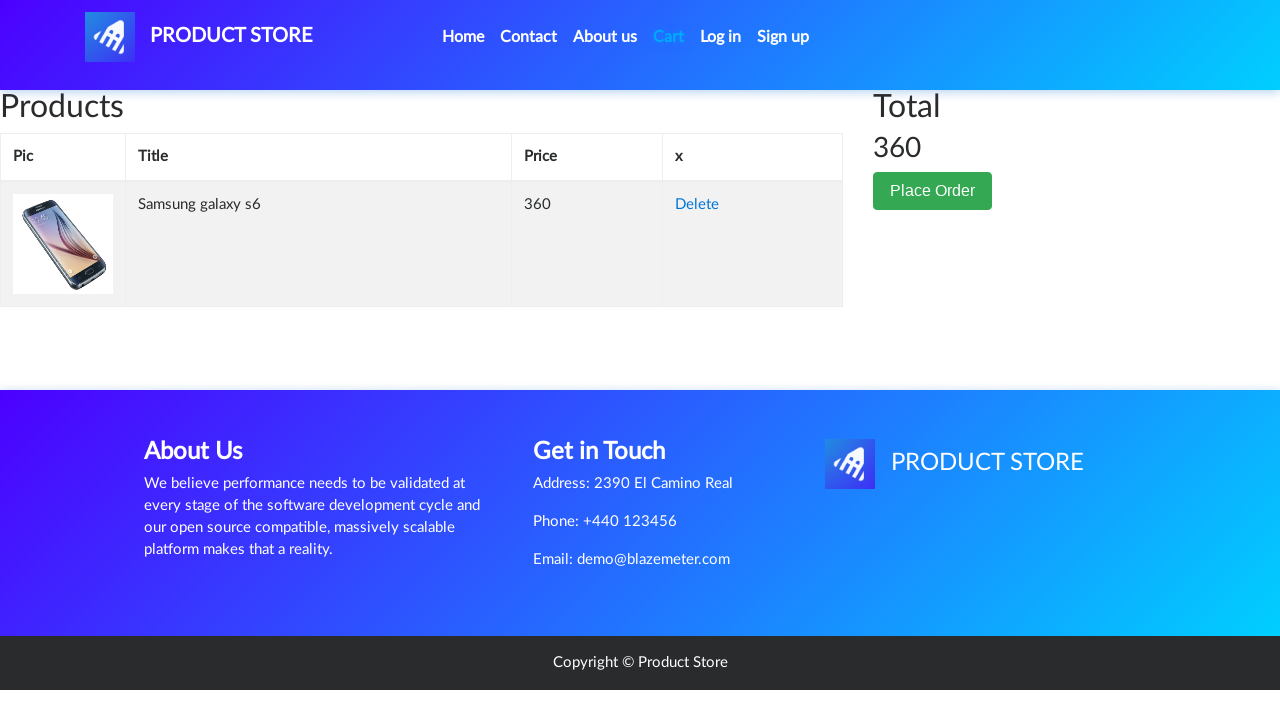